Tests text input functionality by typing "Selenium" into a text box and verifying the input

Starting URL: https://www.selenium.dev/selenium/web/web-form.html

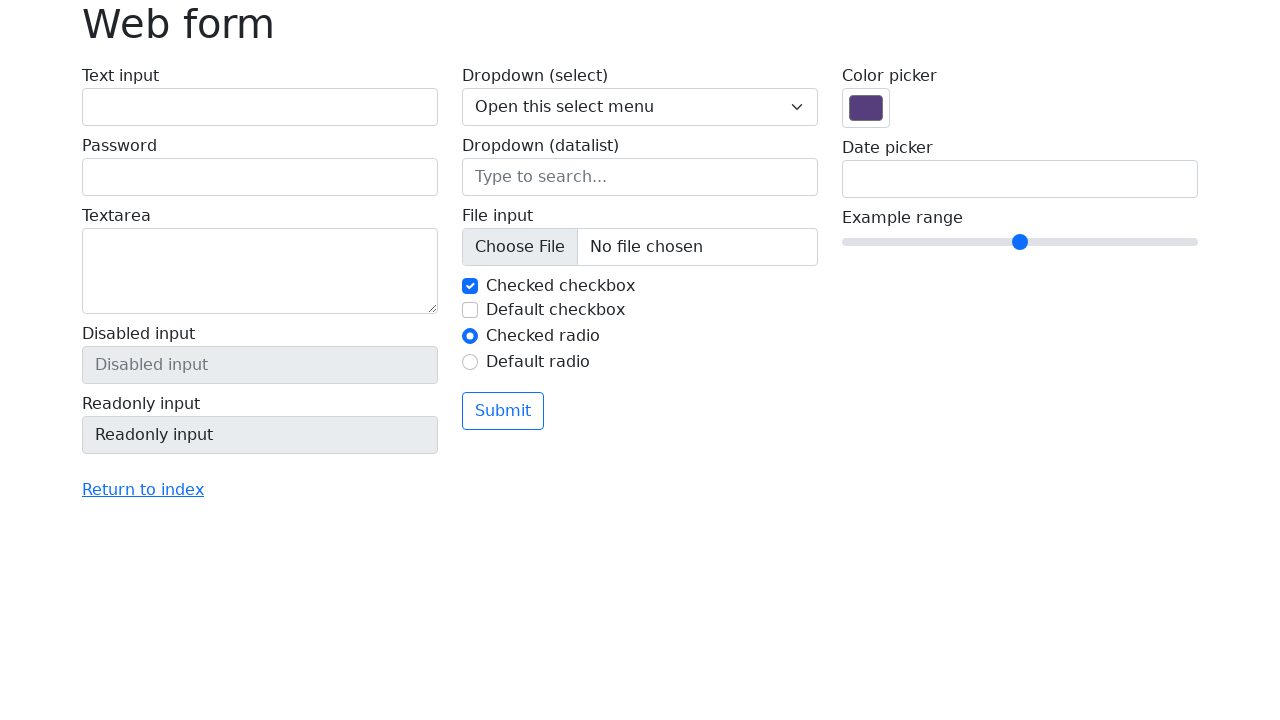

Typed 'Selenium' into the text input field on input#my-text-id
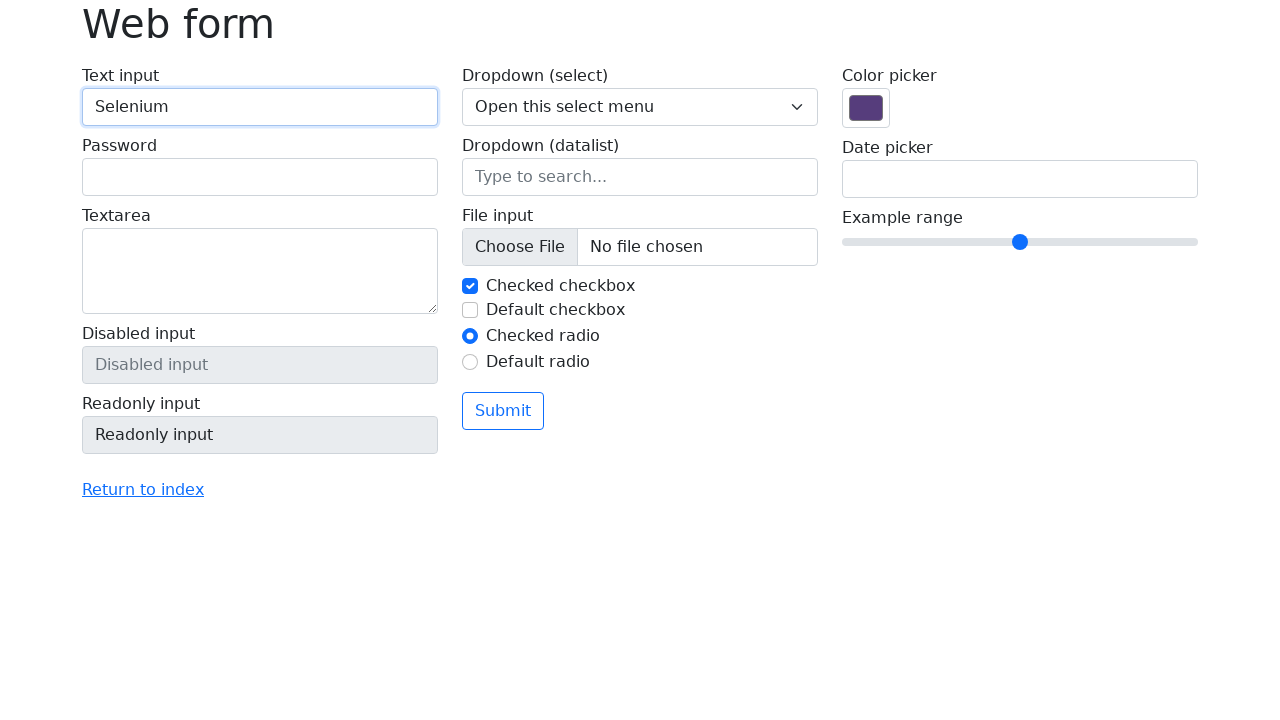

Verified that 'Selenium' was successfully entered in the text input field
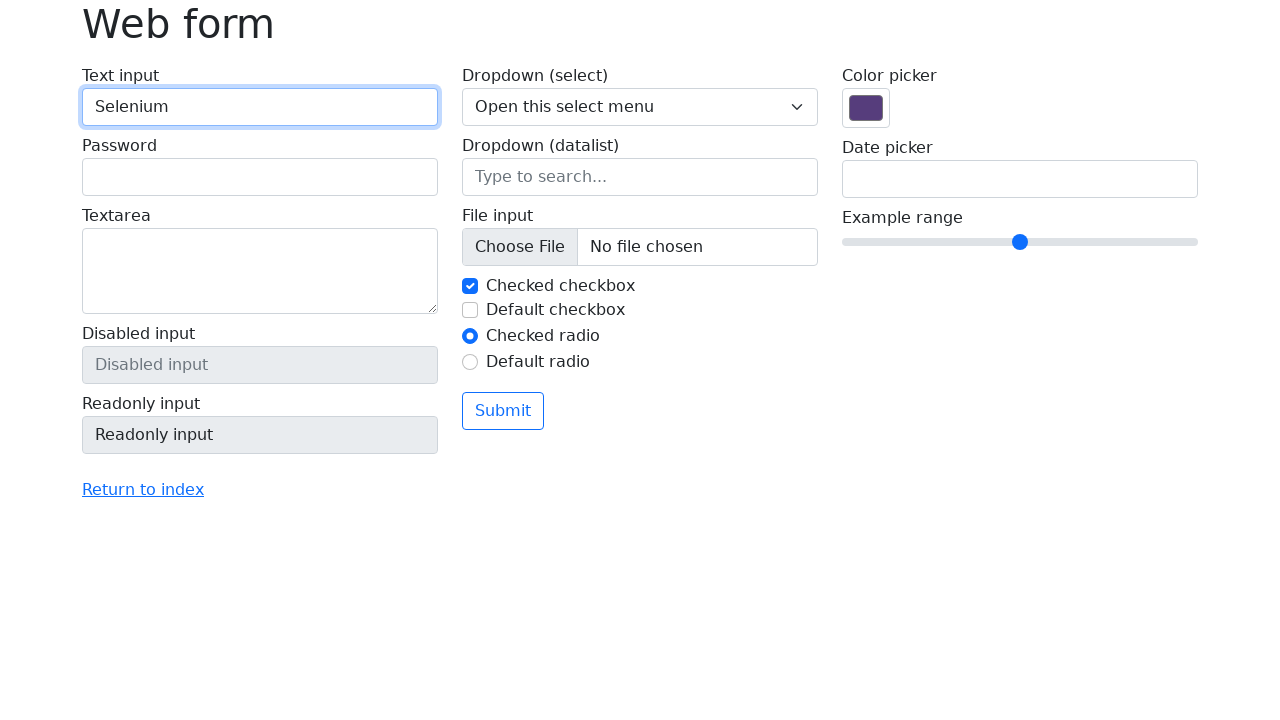

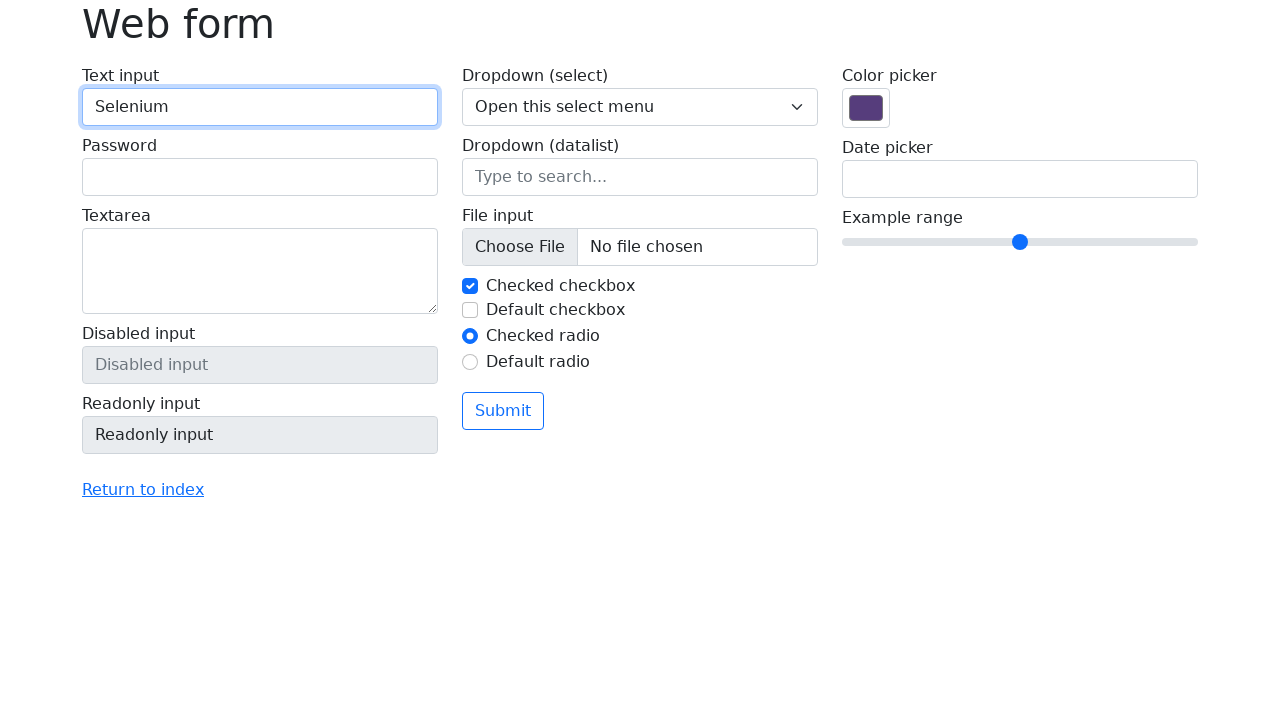